Tests adding an element by clicking the Add Element button and verifying a new element appears.

Starting URL: https://the-internet.herokuapp.com/add_remove_elements/

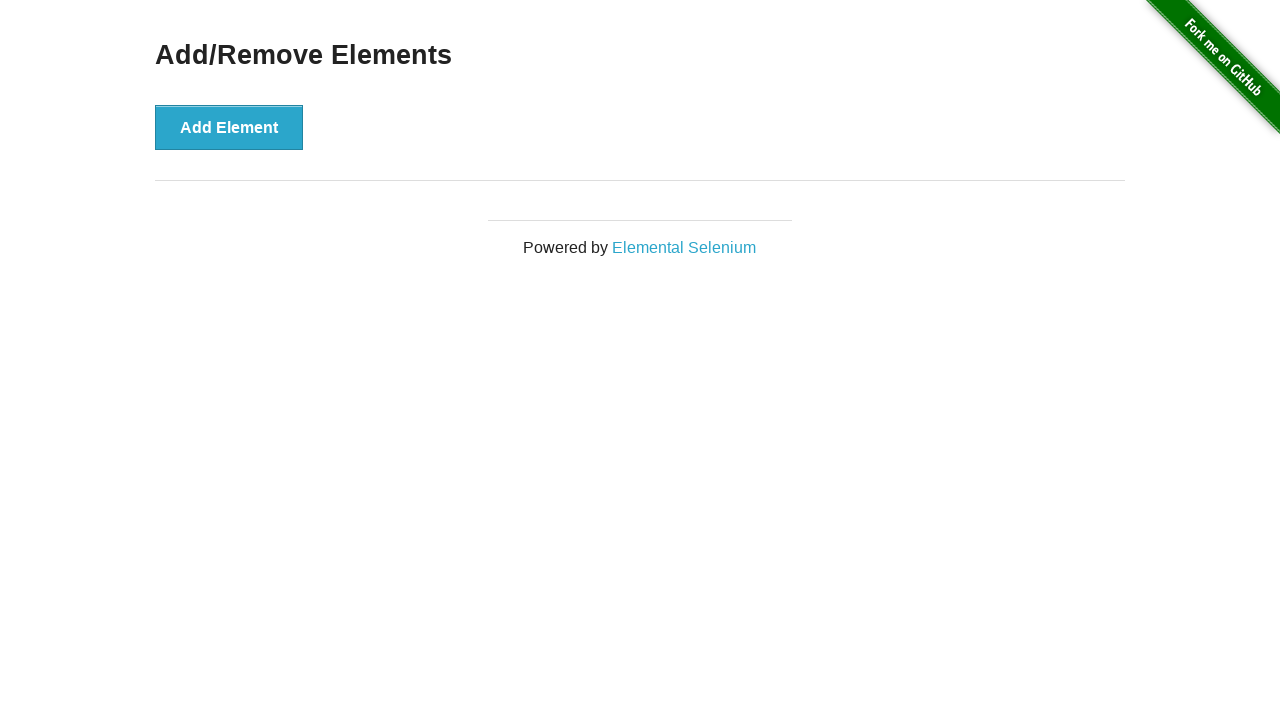

Clicked Add Element button at (229, 127) on xpath=//button[text()='Add Element']
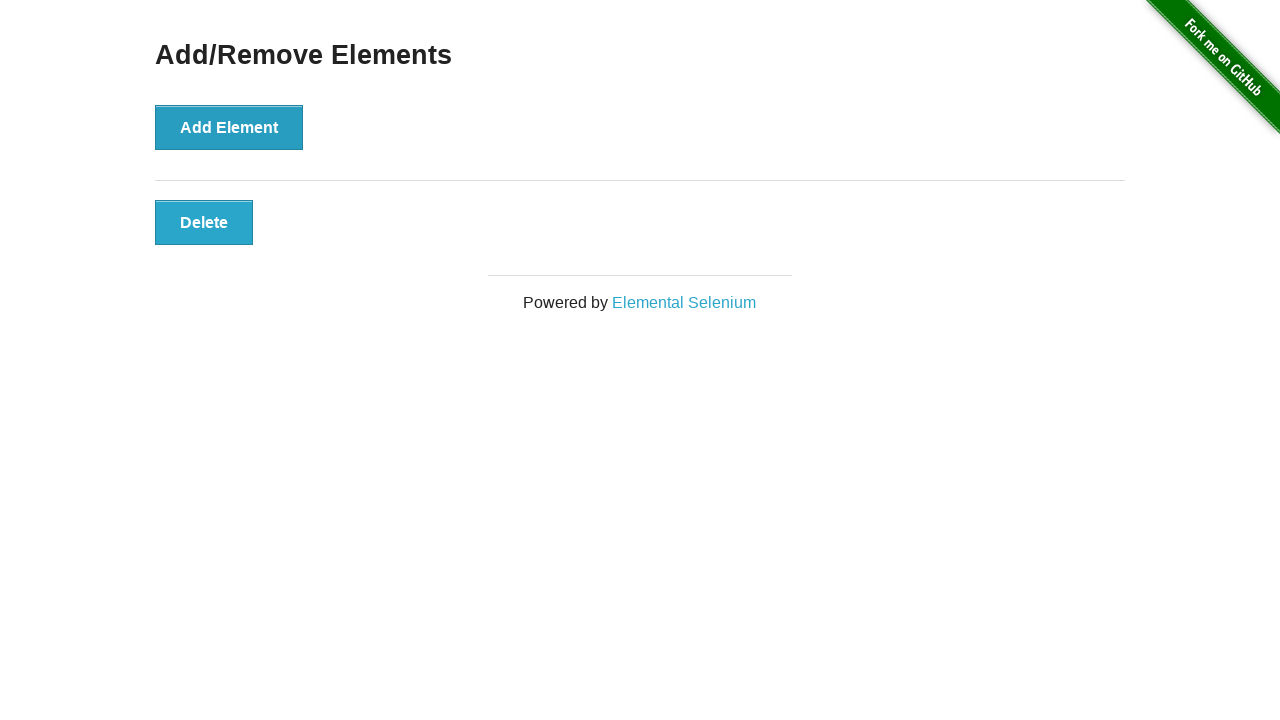

Verified new element appeared with class 'added-manually'
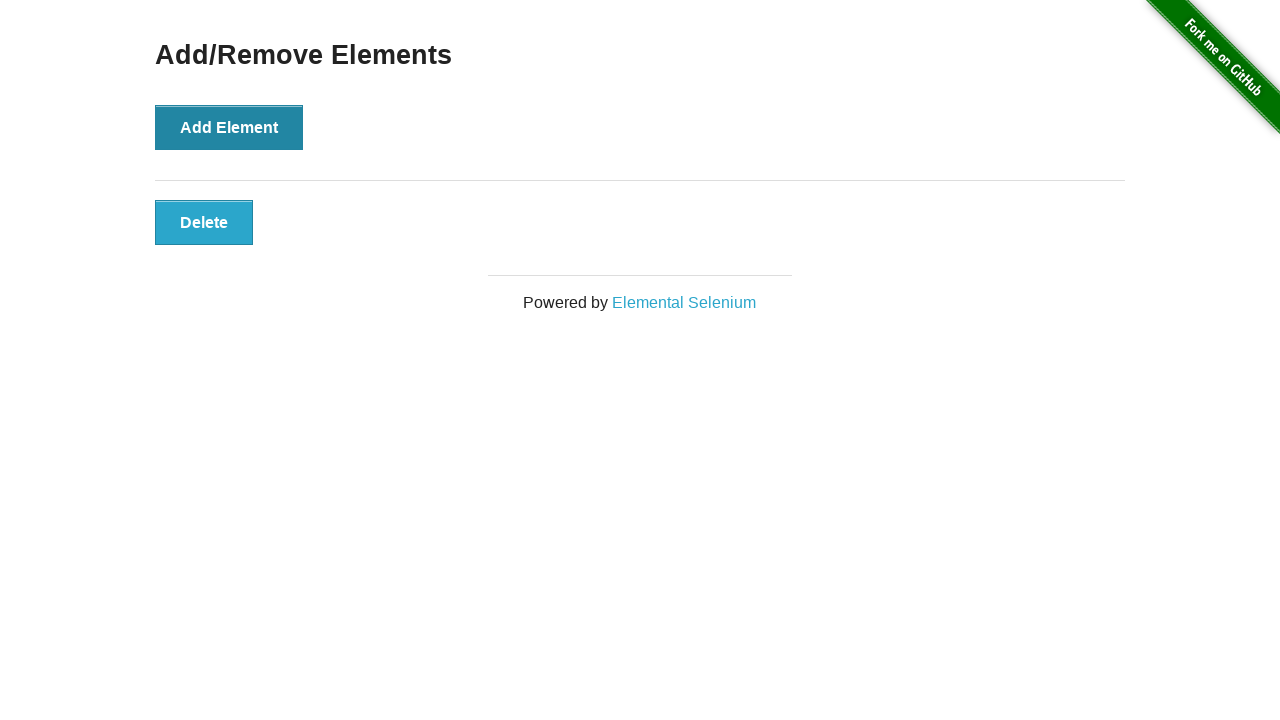

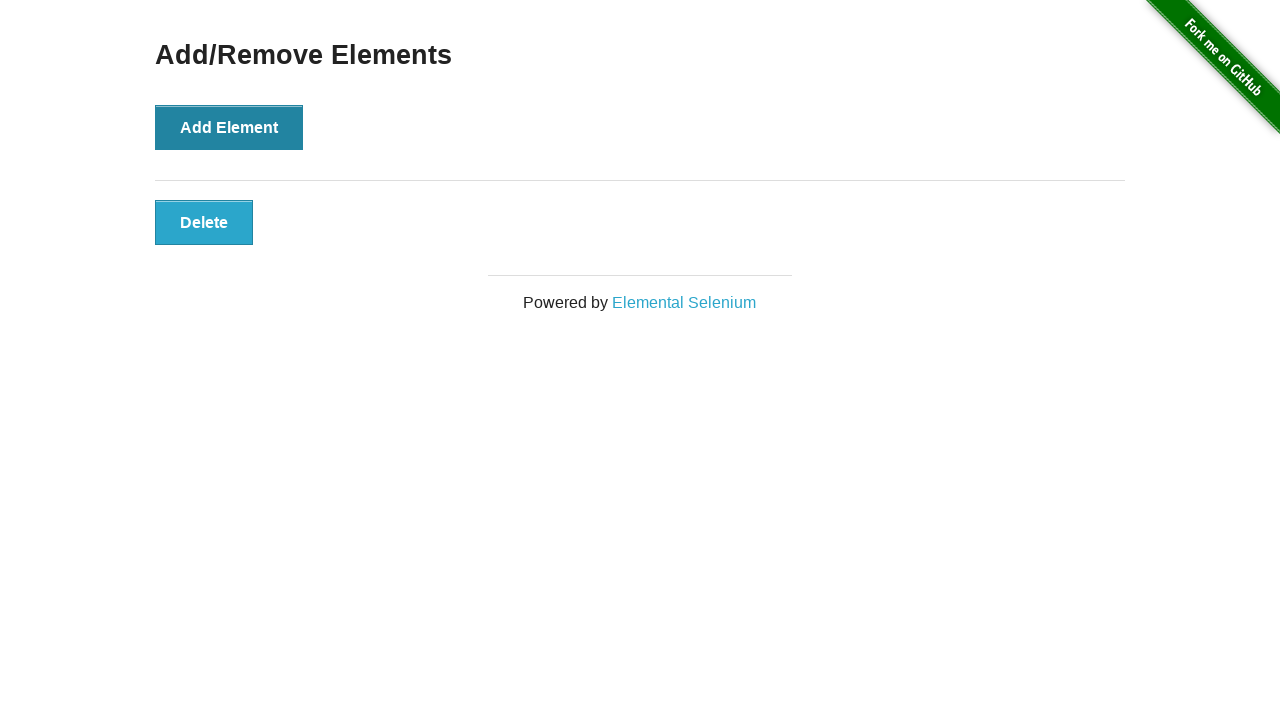